Navigates to Node JS Development page through Technologies > eCommerce Development submenu

Starting URL: https://www.tranktechnologies.com/

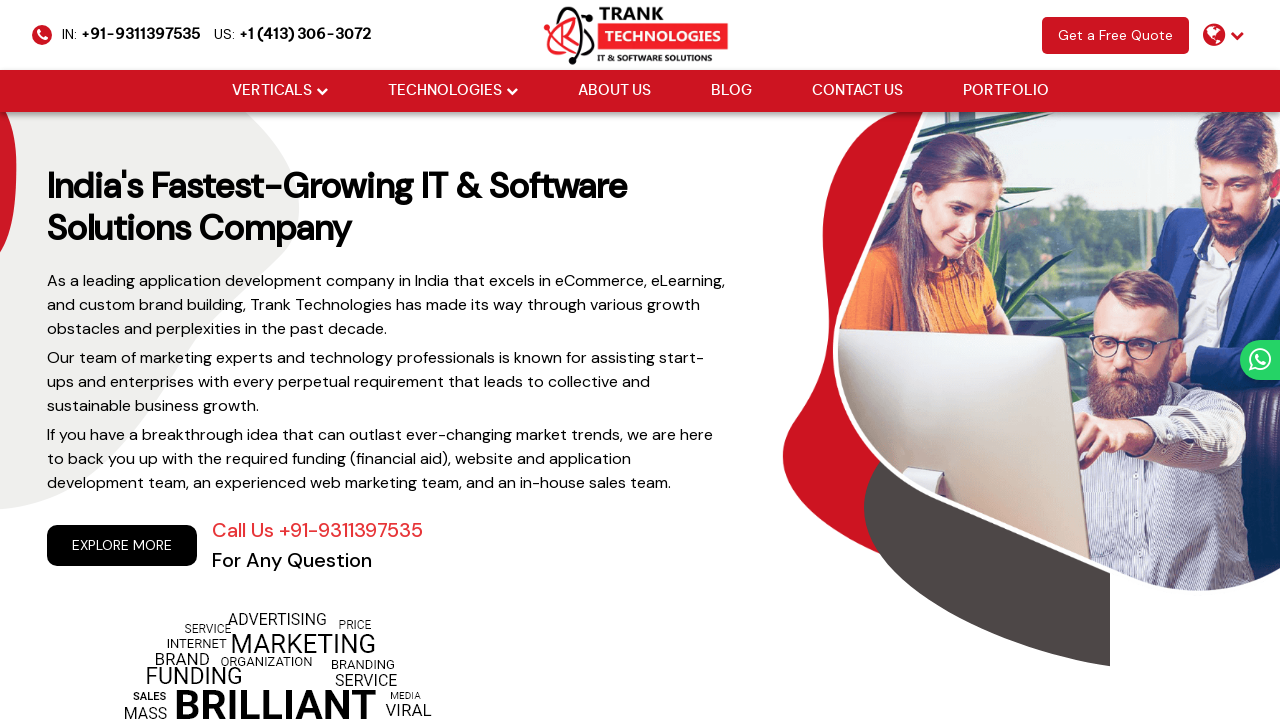

Hovered over Technologies dropdown menu at (444, 91) on xpath=//li[@class='drop_down']//a[@href='#'][normalize-space()='Technologies']
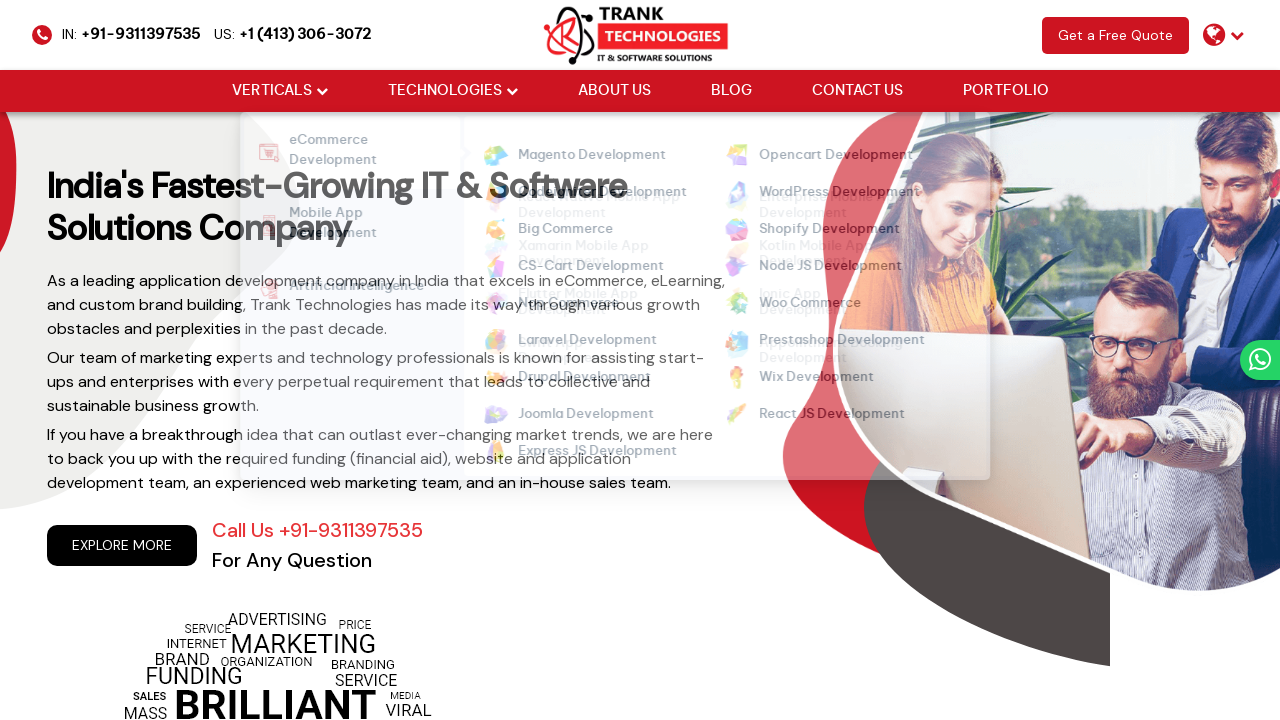

Hovered over eCommerce Development submenu at (354, 152) on xpath=//strong[normalize-space()='eCommerce Development']
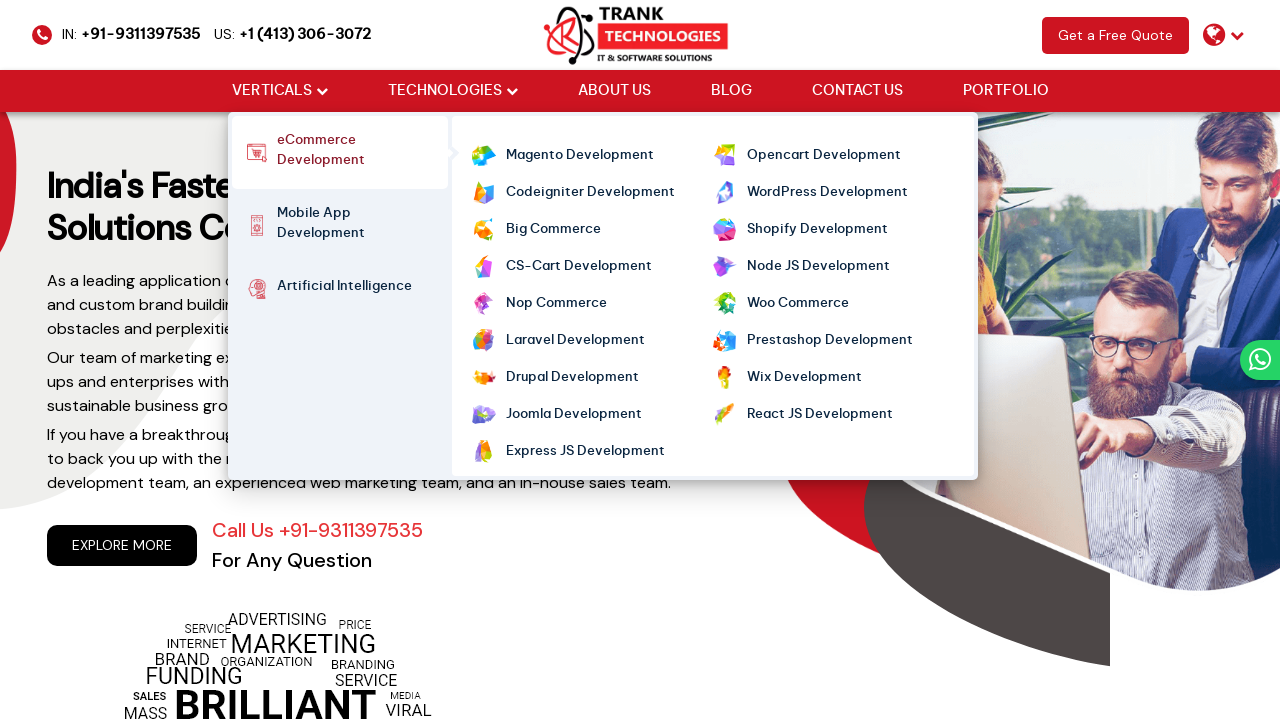

Hovered over Node JS Development link at (818, 267) on xpath=//ul[@class='cm-flex cm-flex-wrap']//a[normalize-space()='Node JS Developm
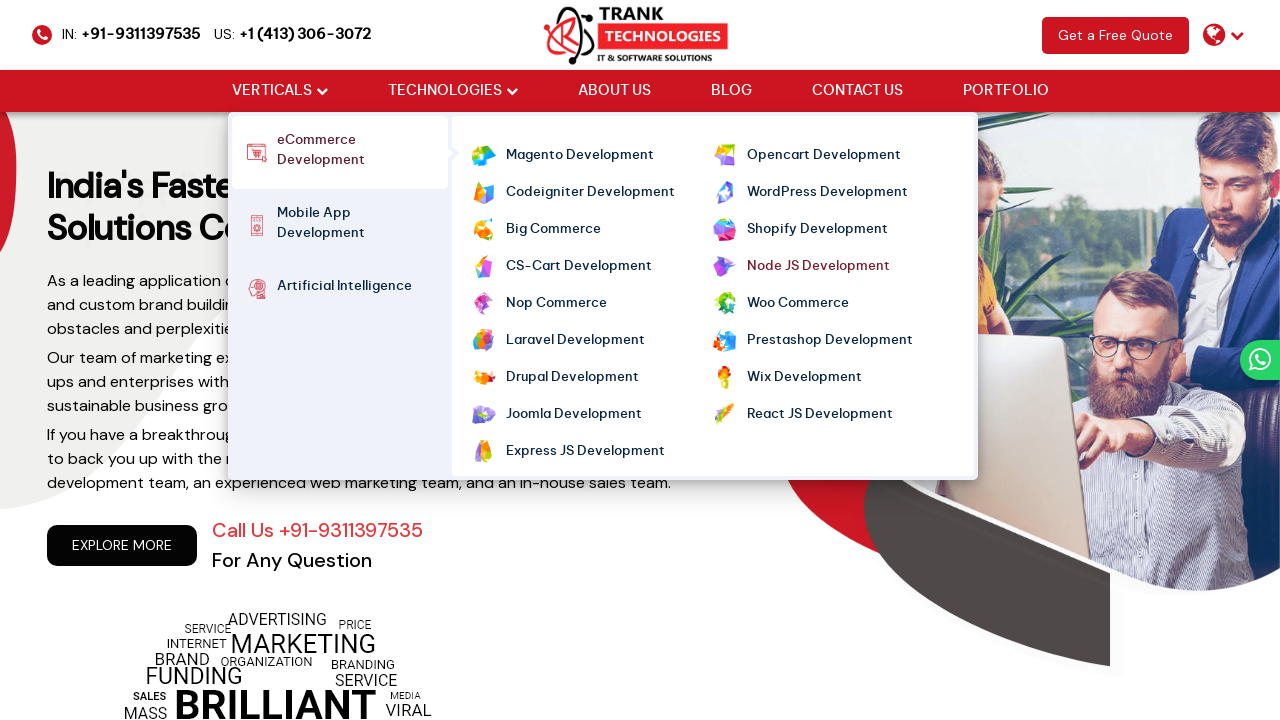

Clicked on Node JS Development link and navigated to page at (818, 267) on xpath=//ul[@class='cm-flex cm-flex-wrap']//a[normalize-space()='Node JS Developm
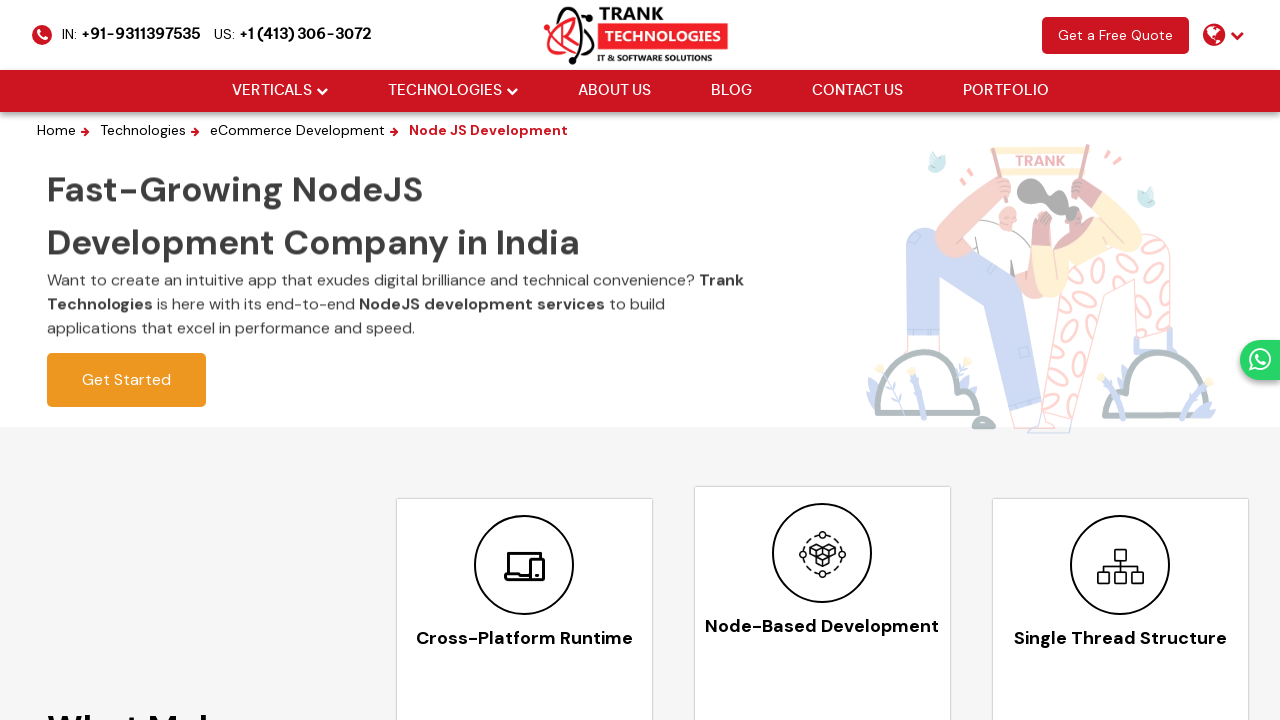

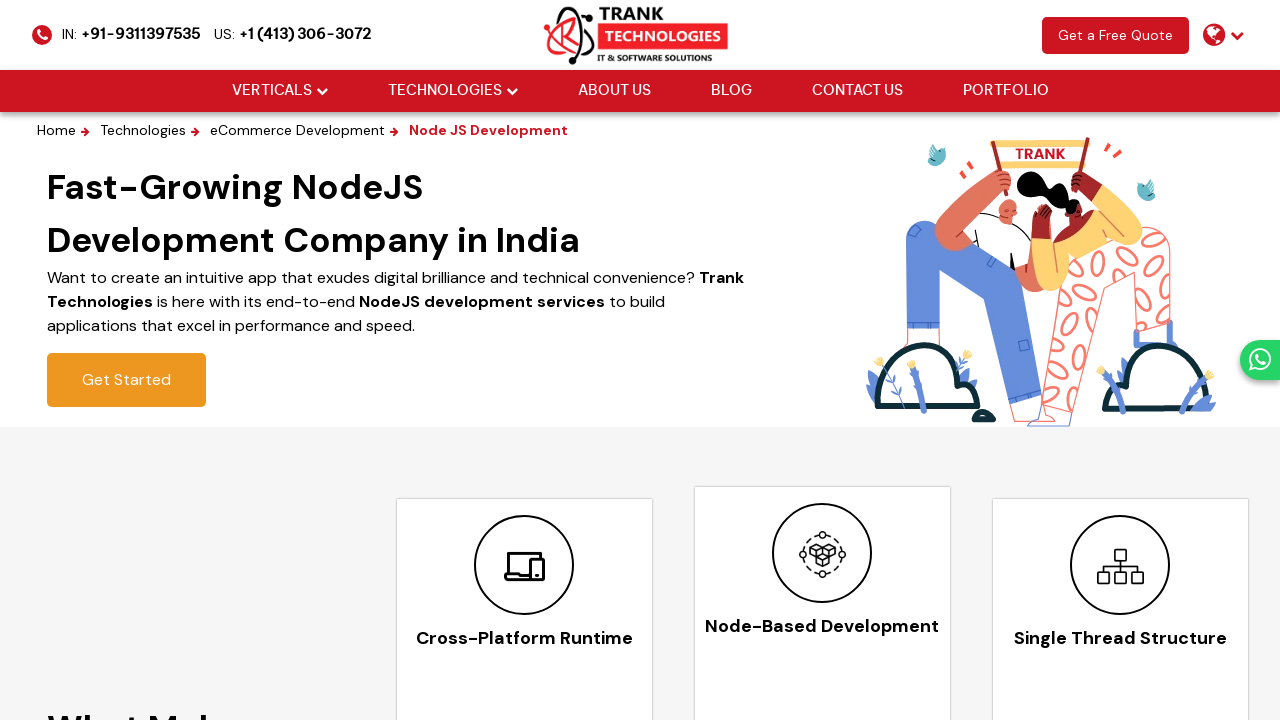